Tests mouse release action after performing a click-and-hold and move operation

Starting URL: https://crossbrowsertesting.github.io/drag-and-drop

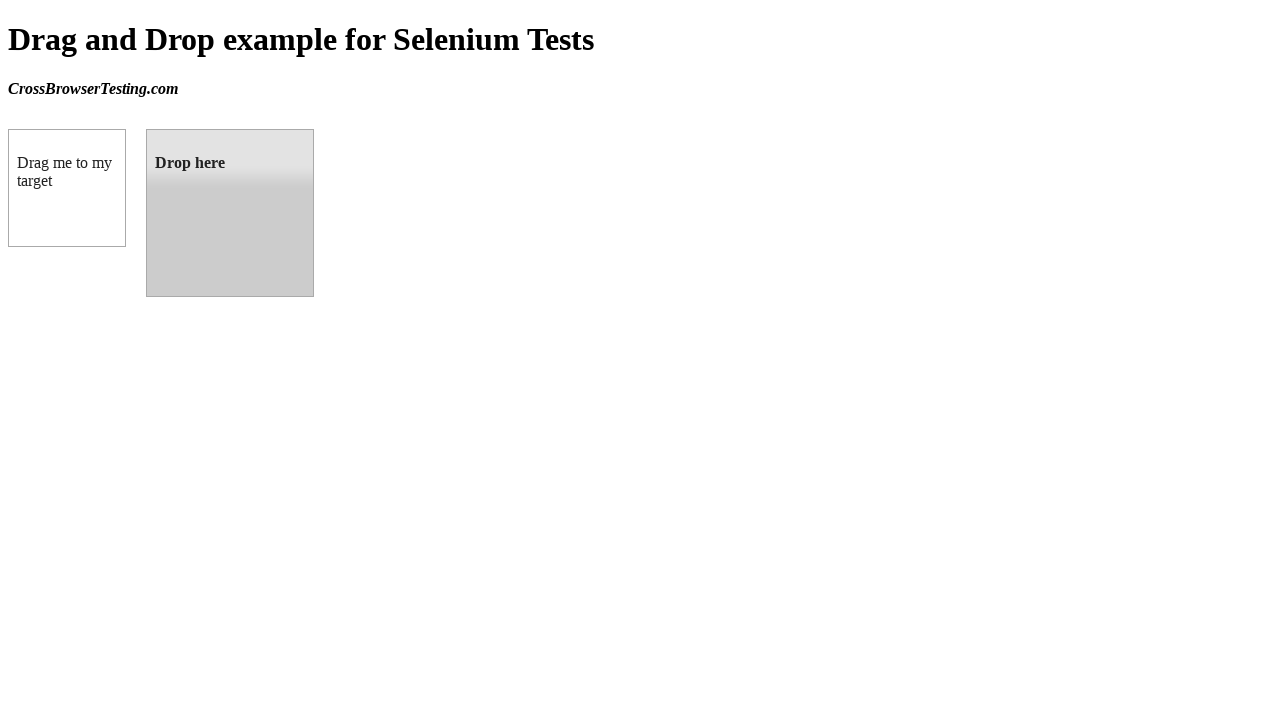

Waited for draggable element to be visible
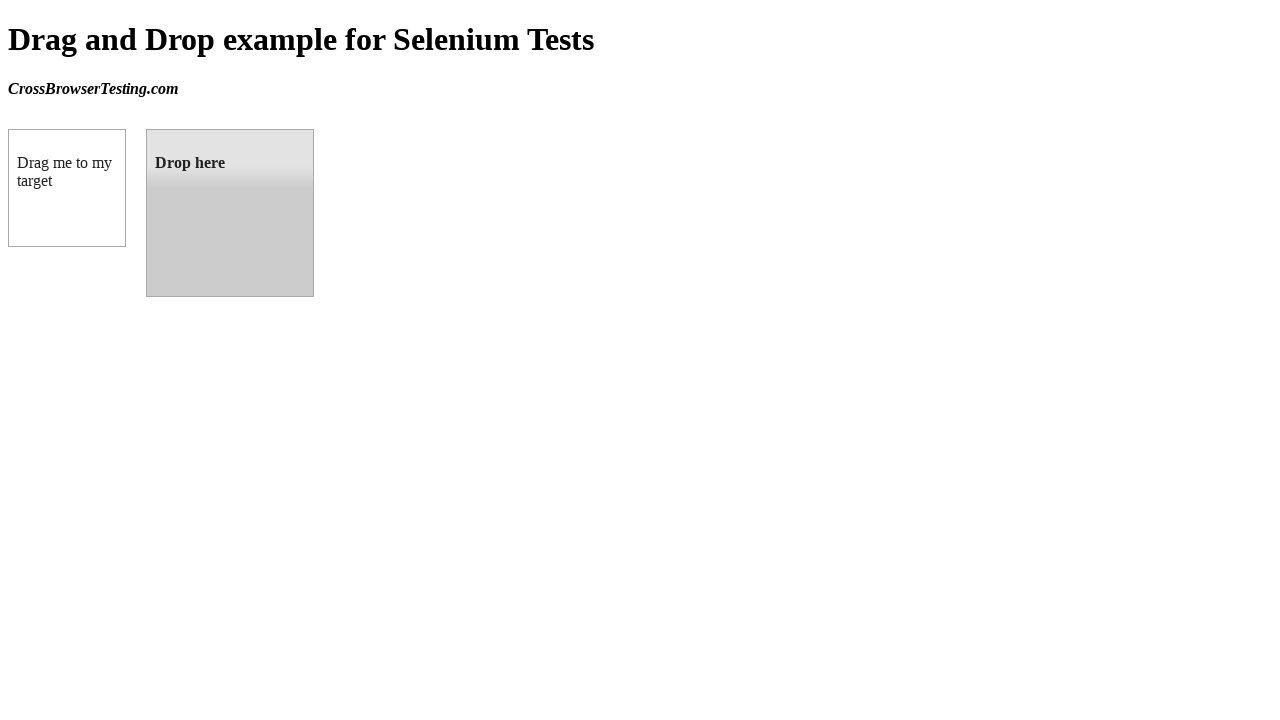

Waited for droppable element to be visible
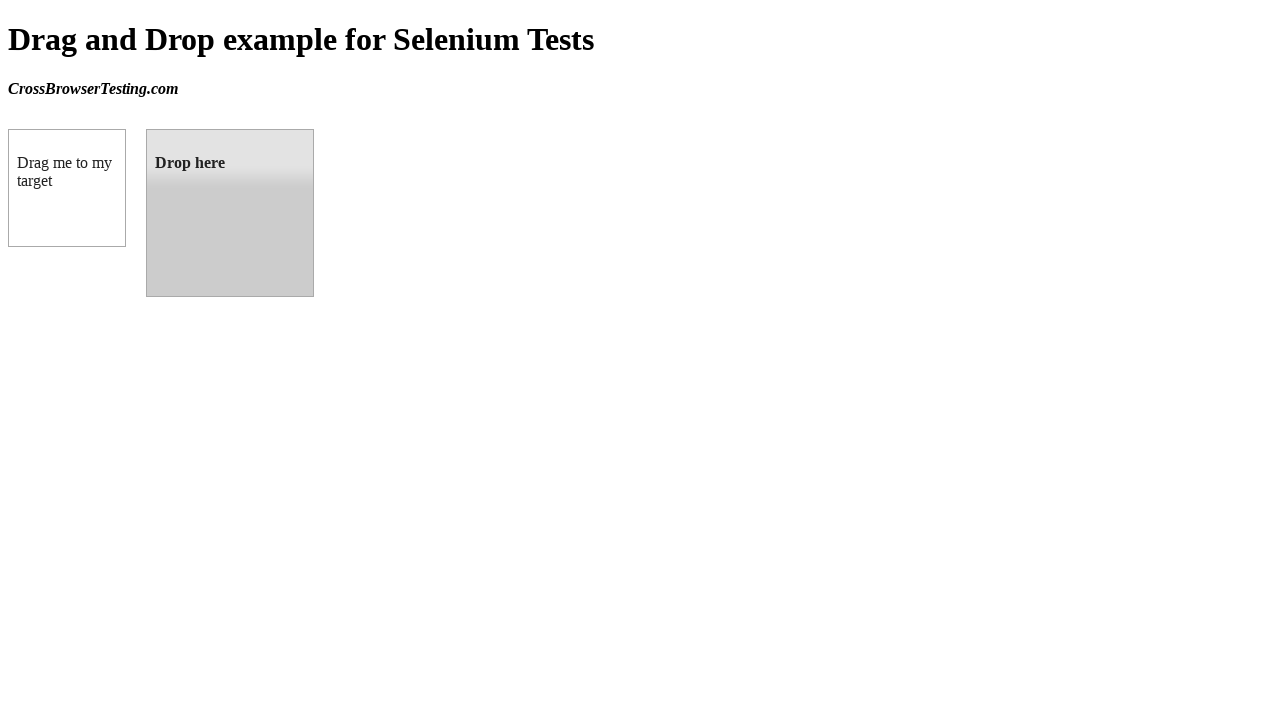

Located draggable source element
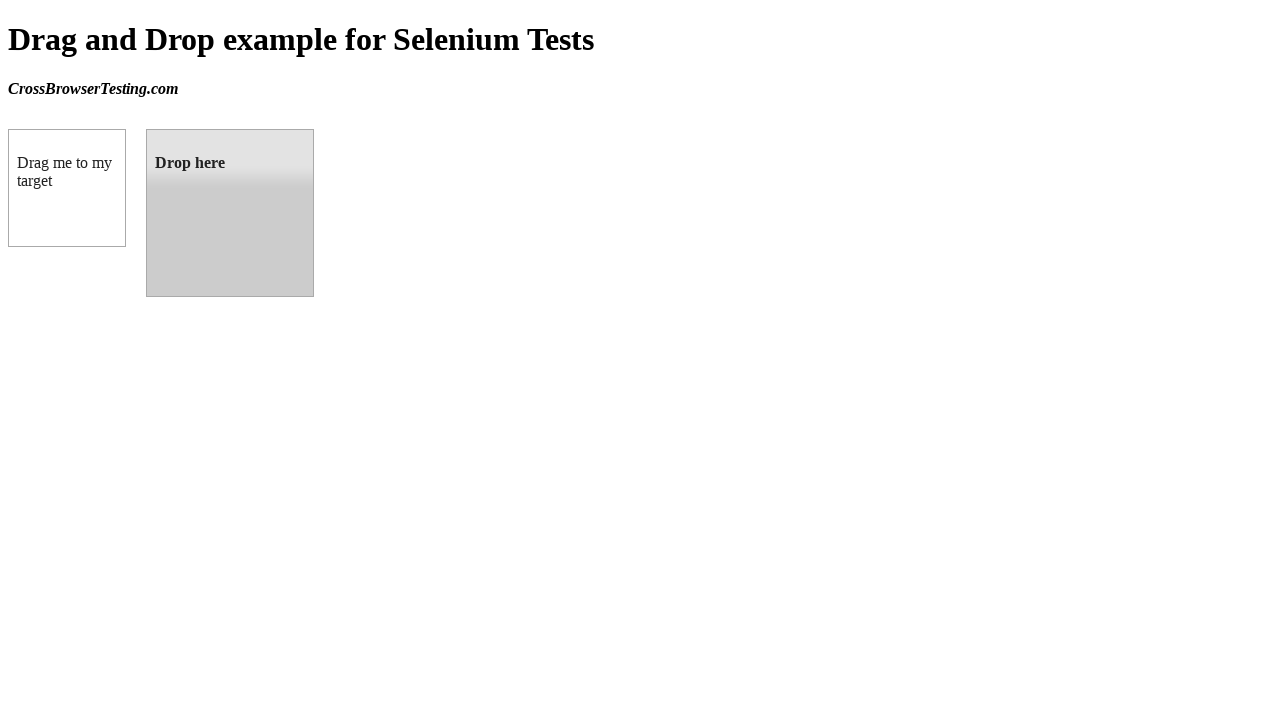

Located droppable target element
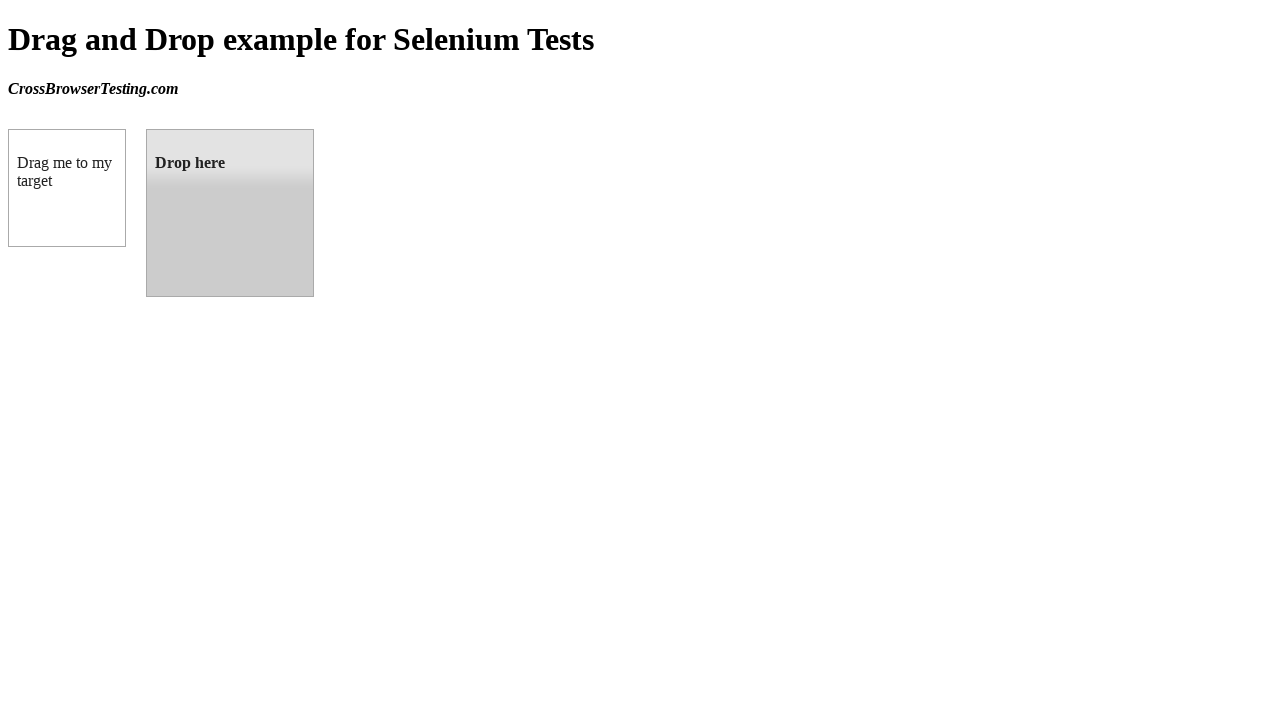

Retrieved bounding box of source element
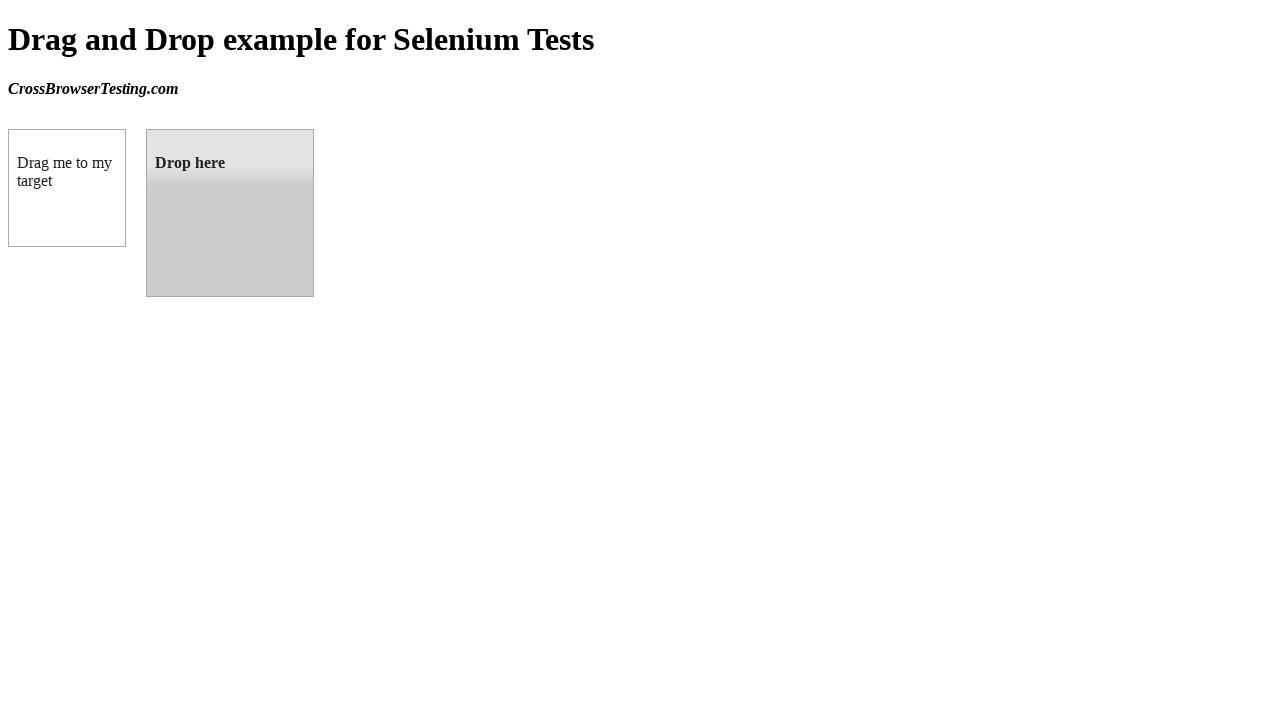

Retrieved bounding box of target element
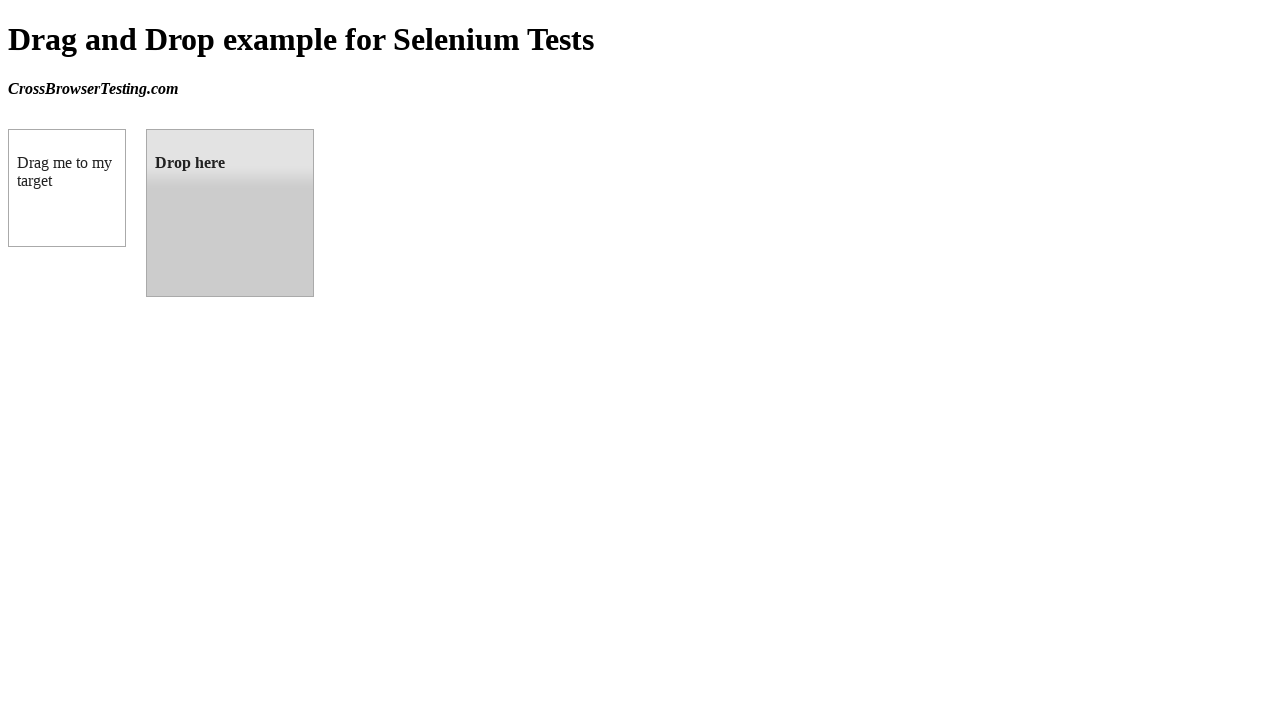

Moved mouse to center of draggable element at (67, 188)
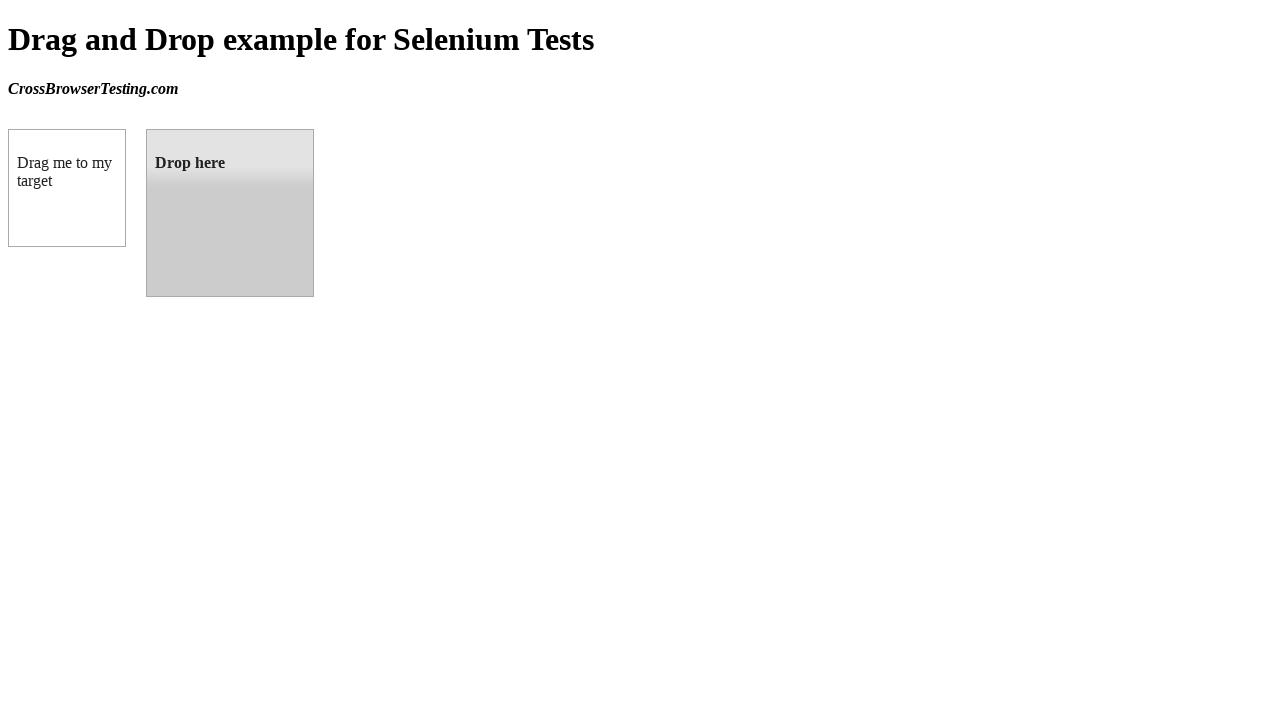

Performed mouse down (click and hold) action at (67, 188)
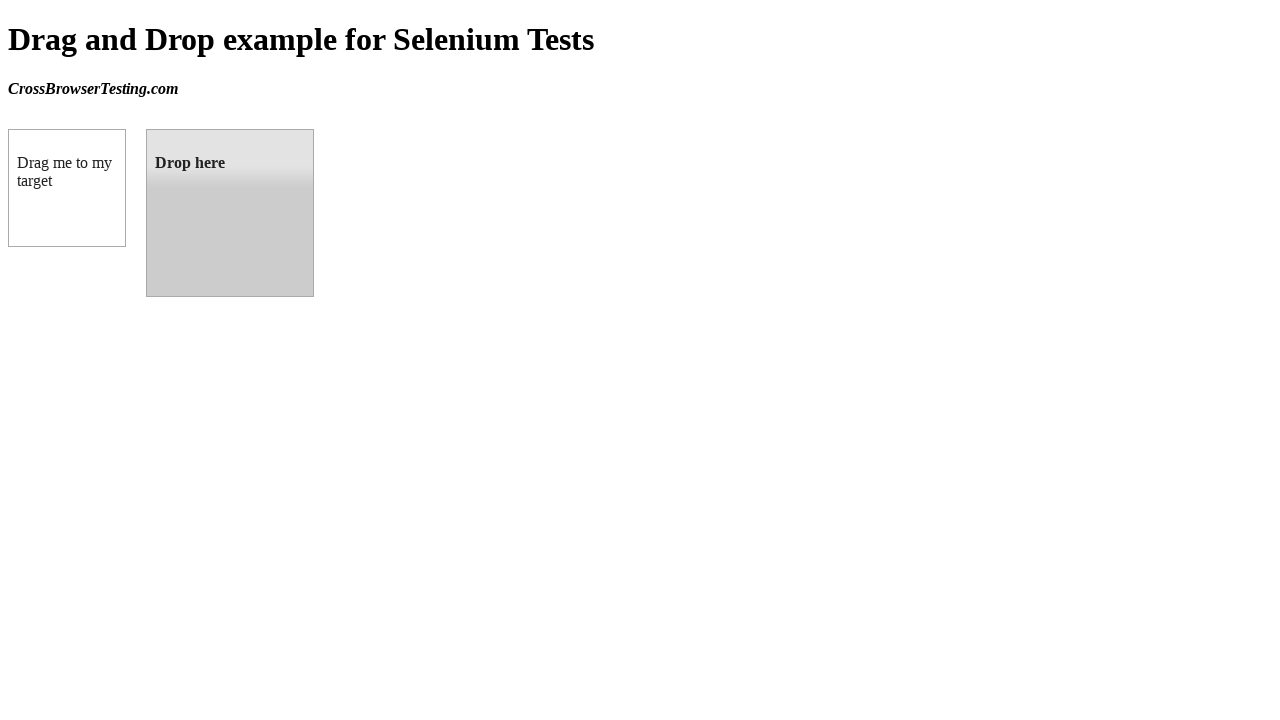

Moved mouse to center of droppable target element at (230, 213)
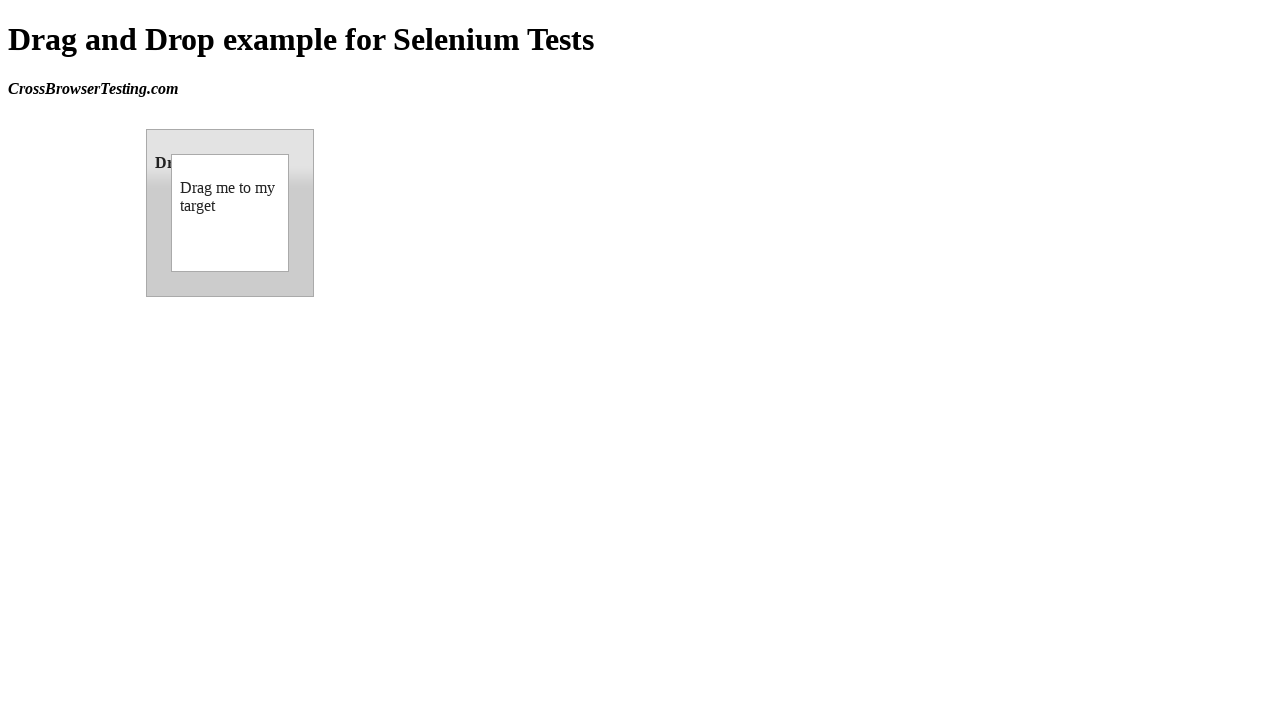

Released mouse button to complete drag and drop action at (230, 213)
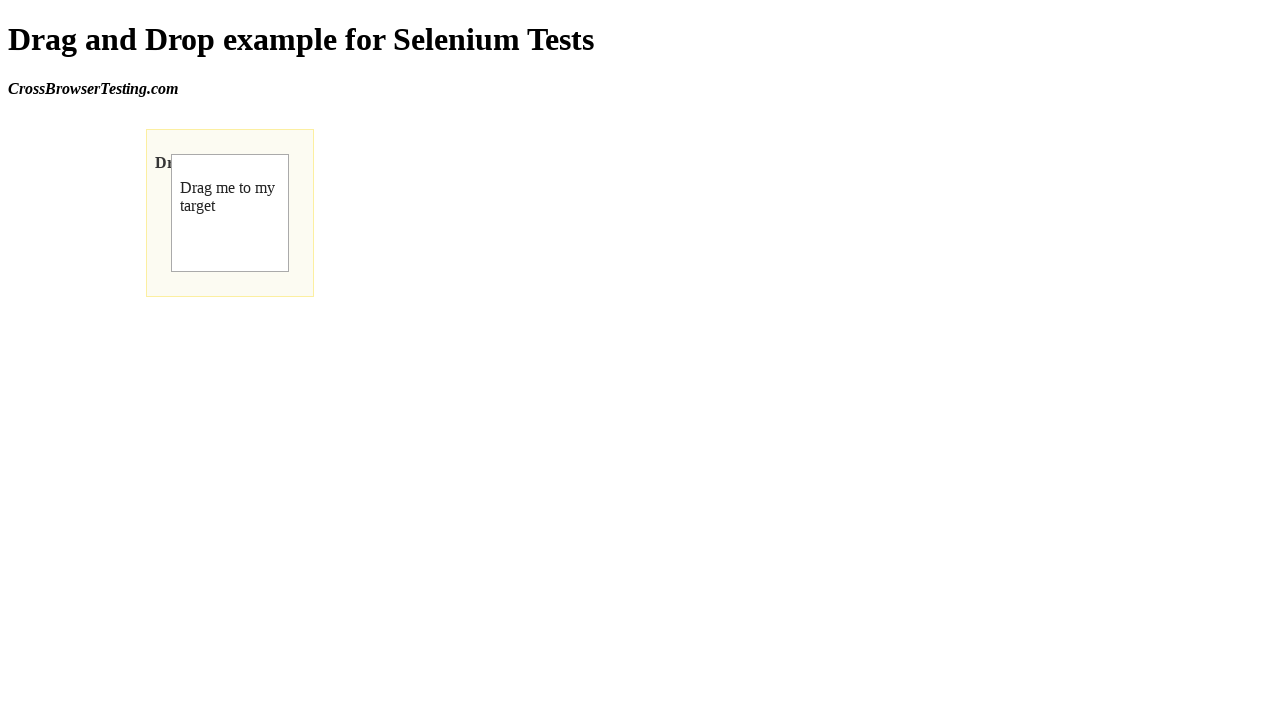

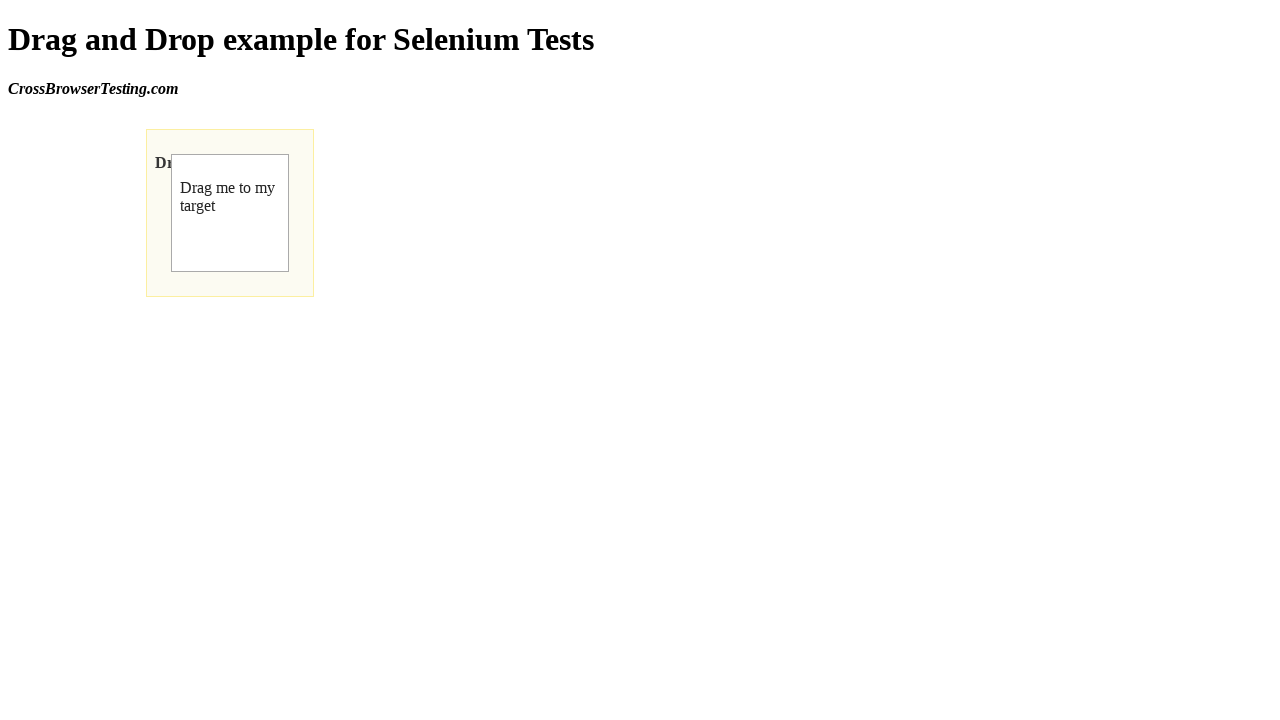